Tests checkbox functionality by verifying default states of two checkboxes, clicking to toggle their states, and confirming the state changes occurred correctly.

Starting URL: http://practice.cydeo.com/checkboxes

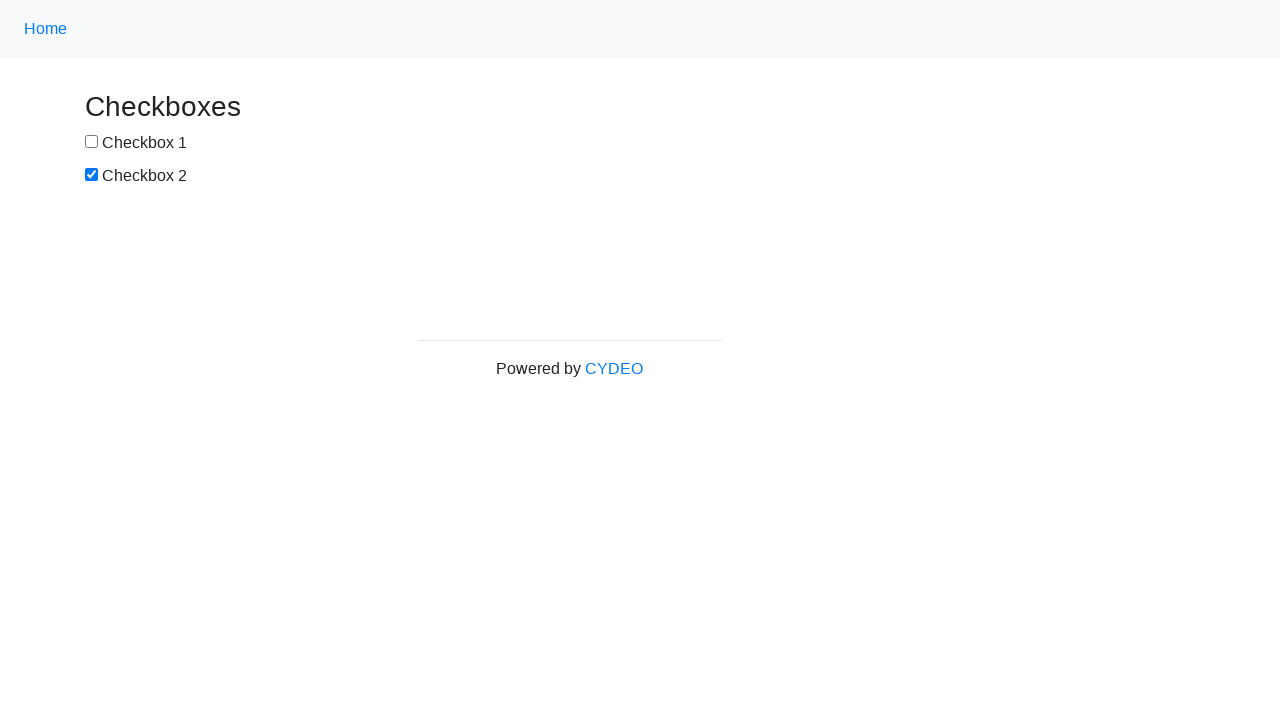

Located checkbox #1 element
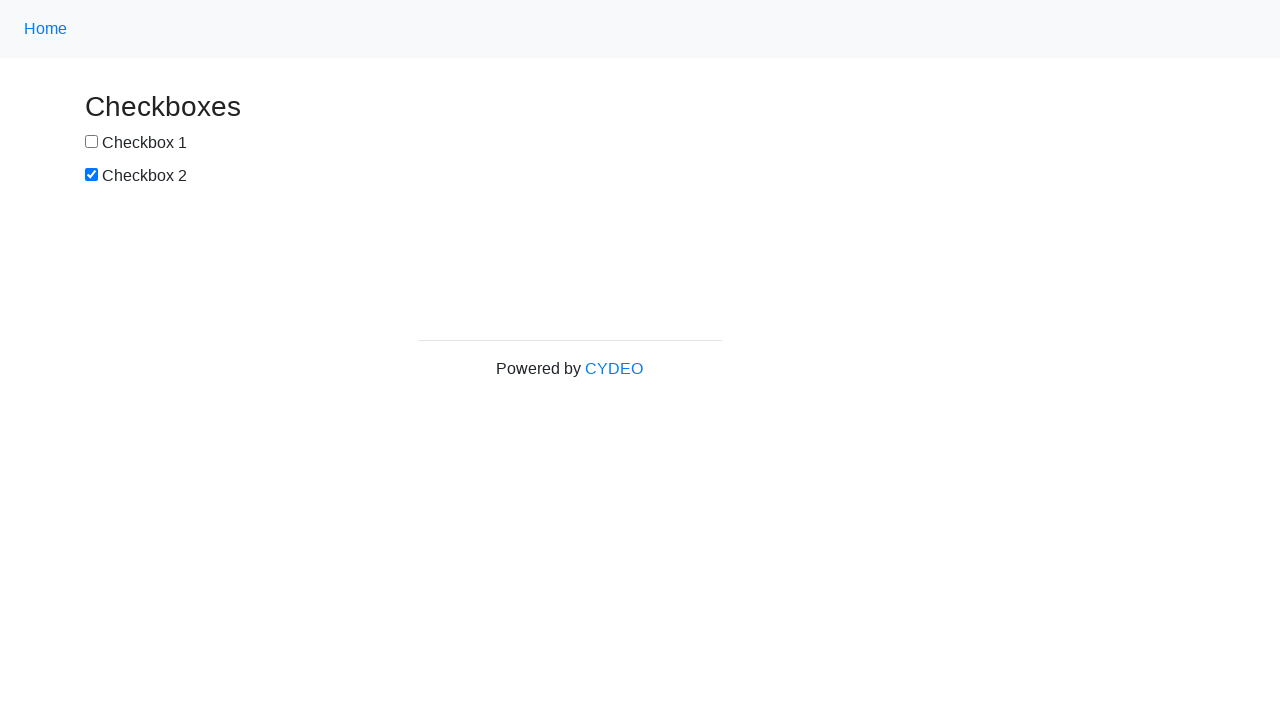

Verified checkbox #1 is NOT selected by default
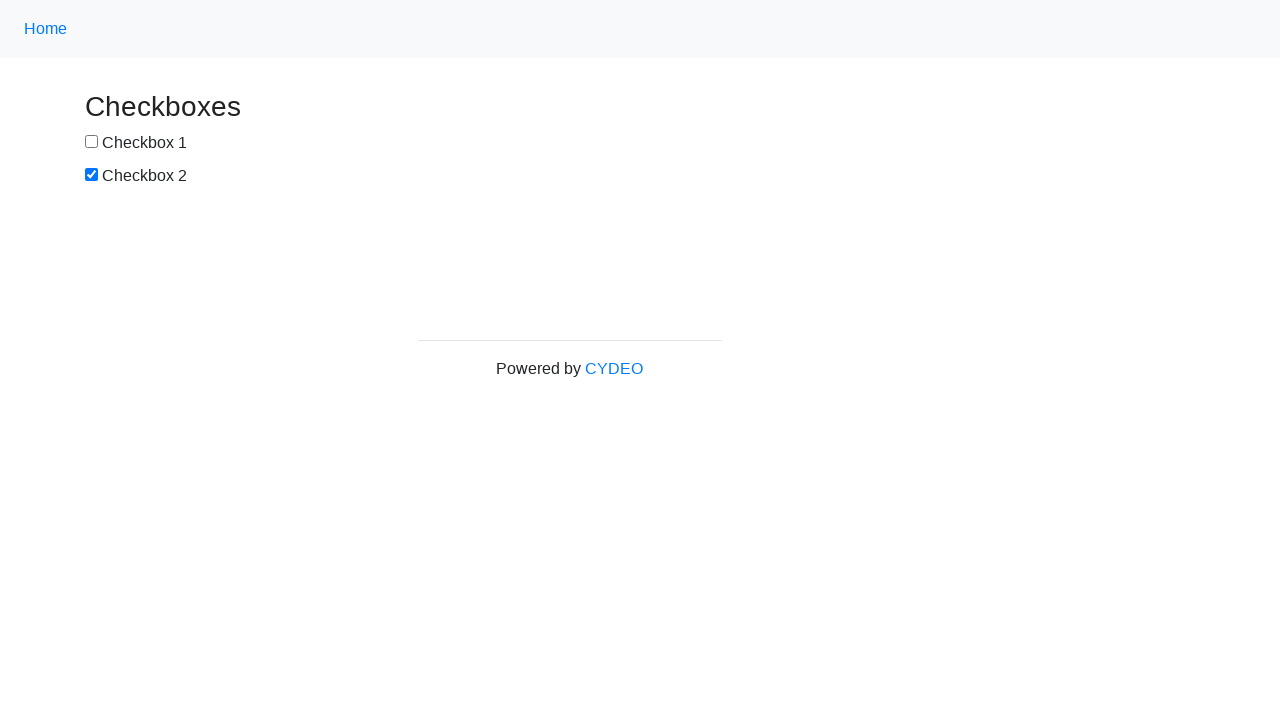

Located checkbox #2 element
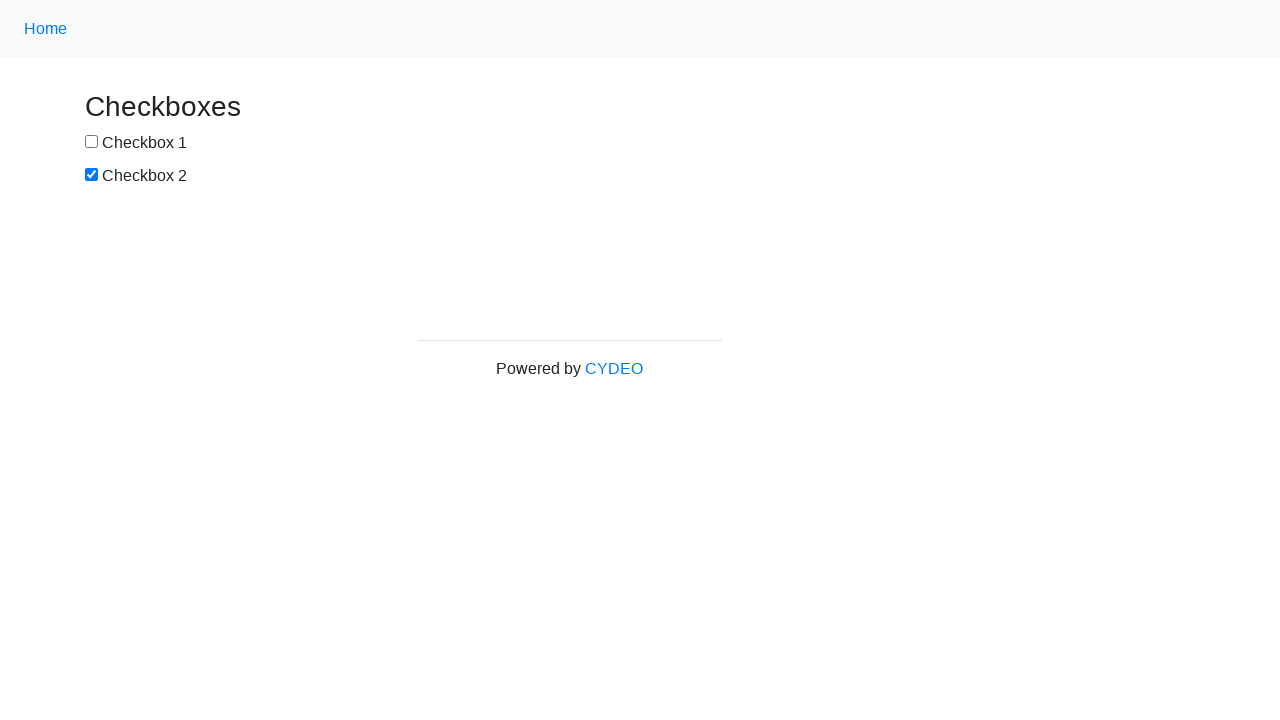

Verified checkbox #2 IS selected by default
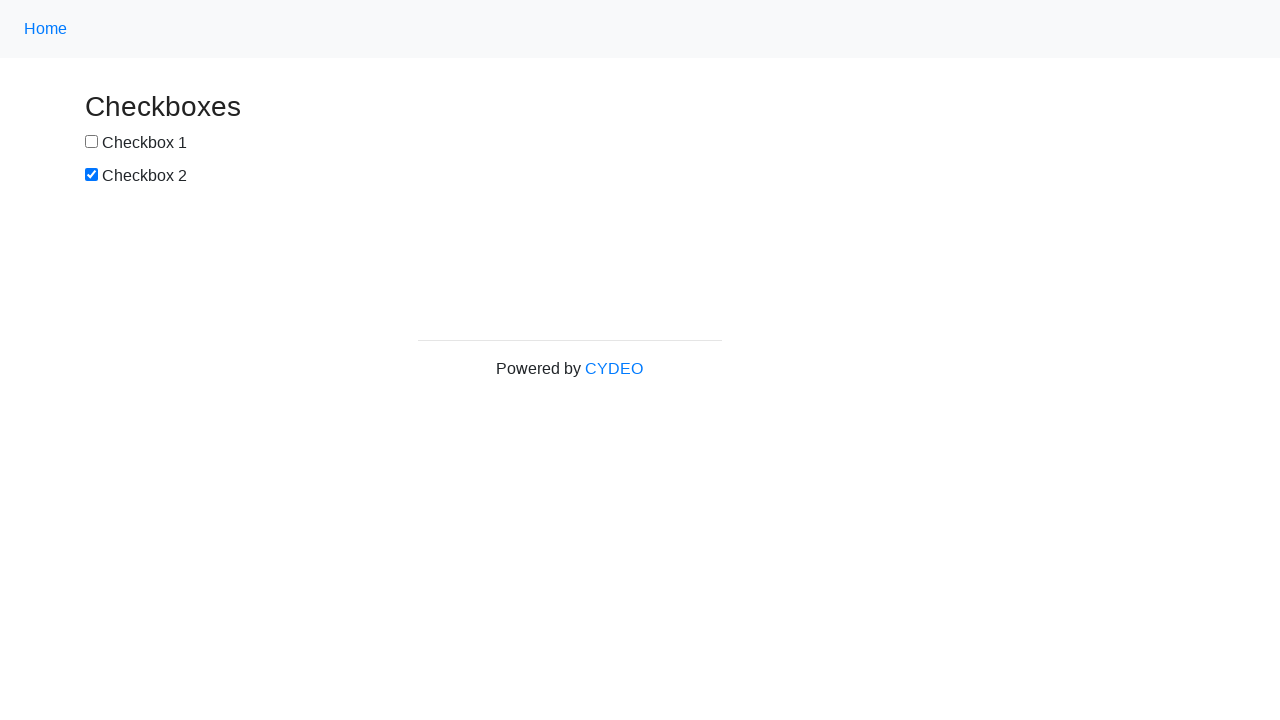

Clicked checkbox #1 to select it at (92, 142) on input#box1
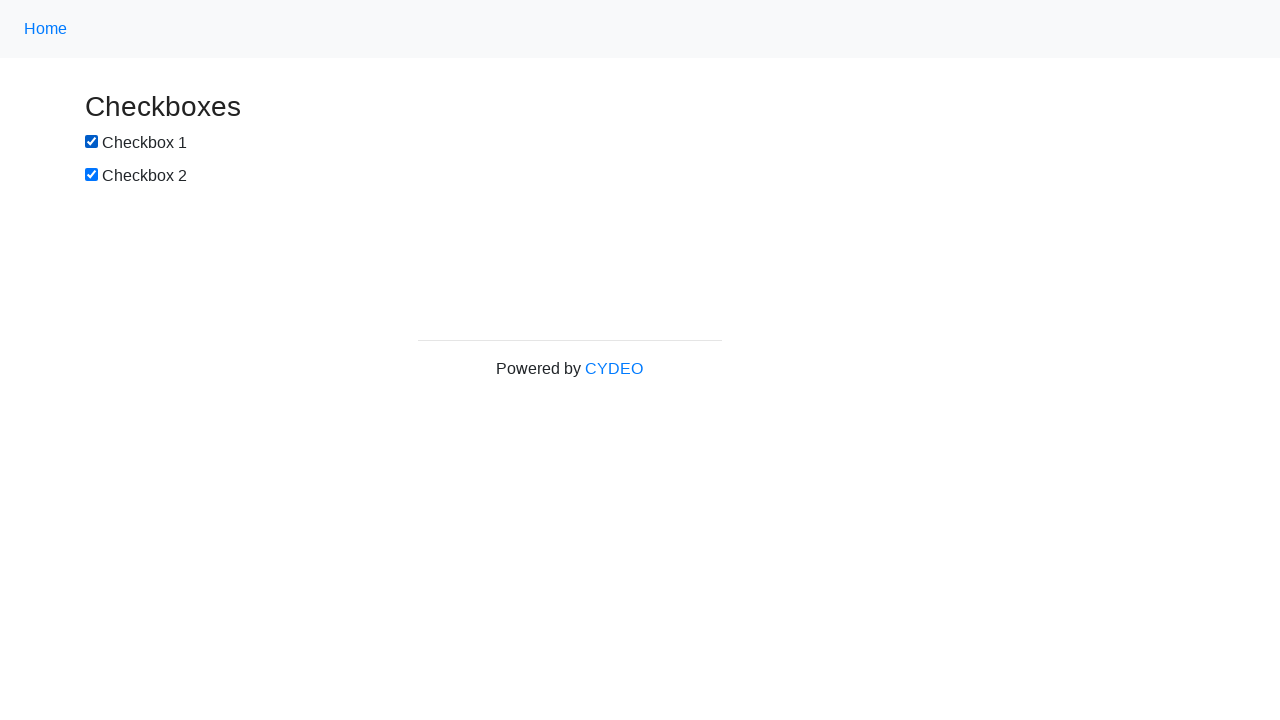

Clicked checkbox #2 to deselect it at (92, 175) on input#box2
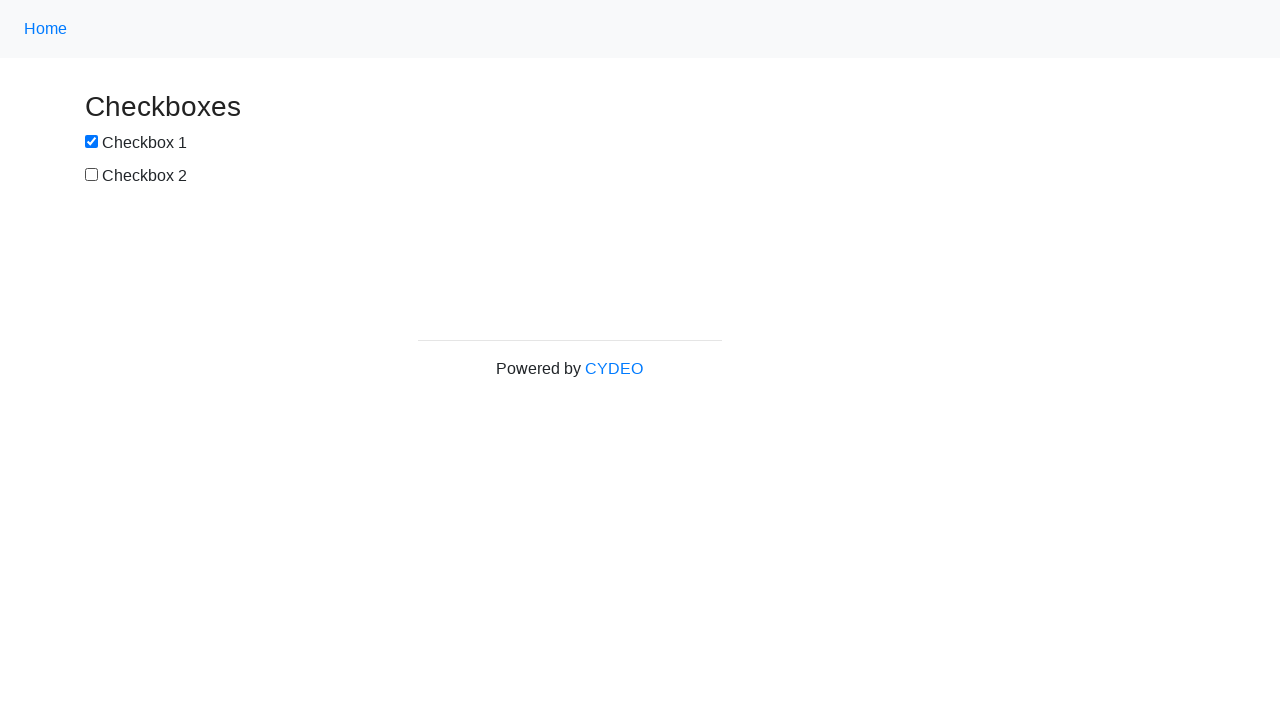

Verified checkbox #1 is now SELECTED after clicking
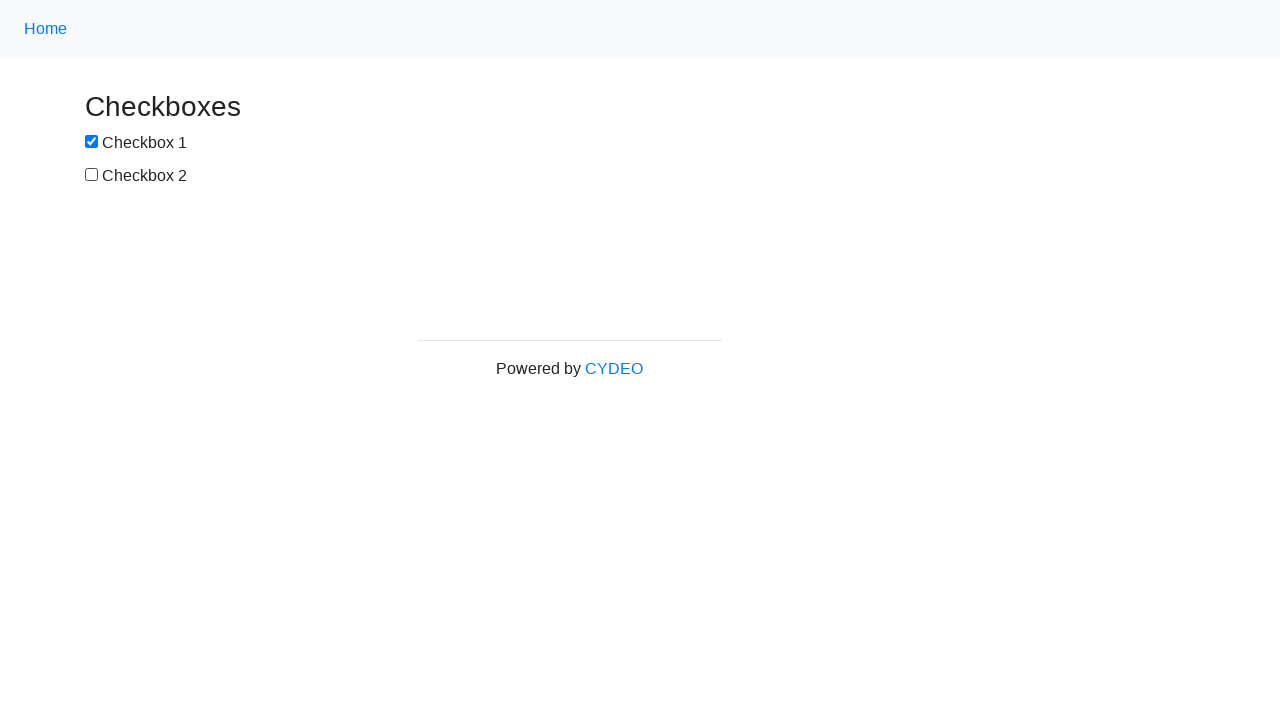

Verified checkbox #2 is now NOT selected after clicking
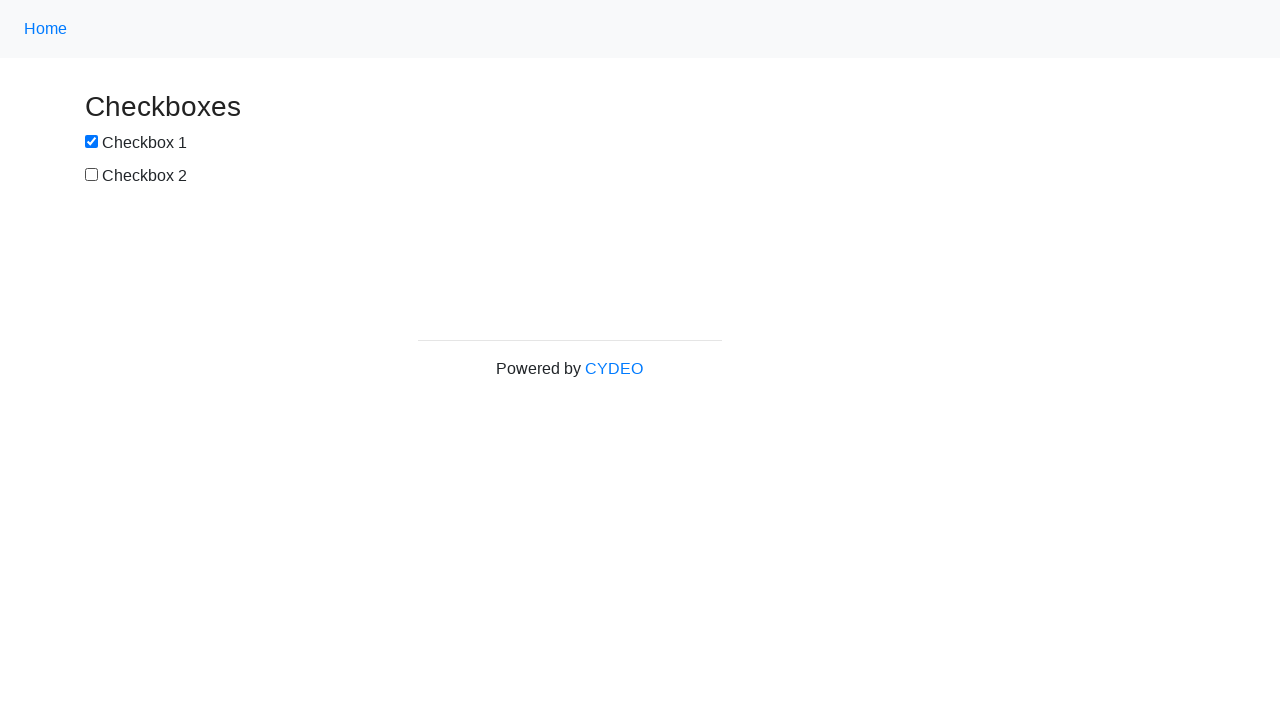

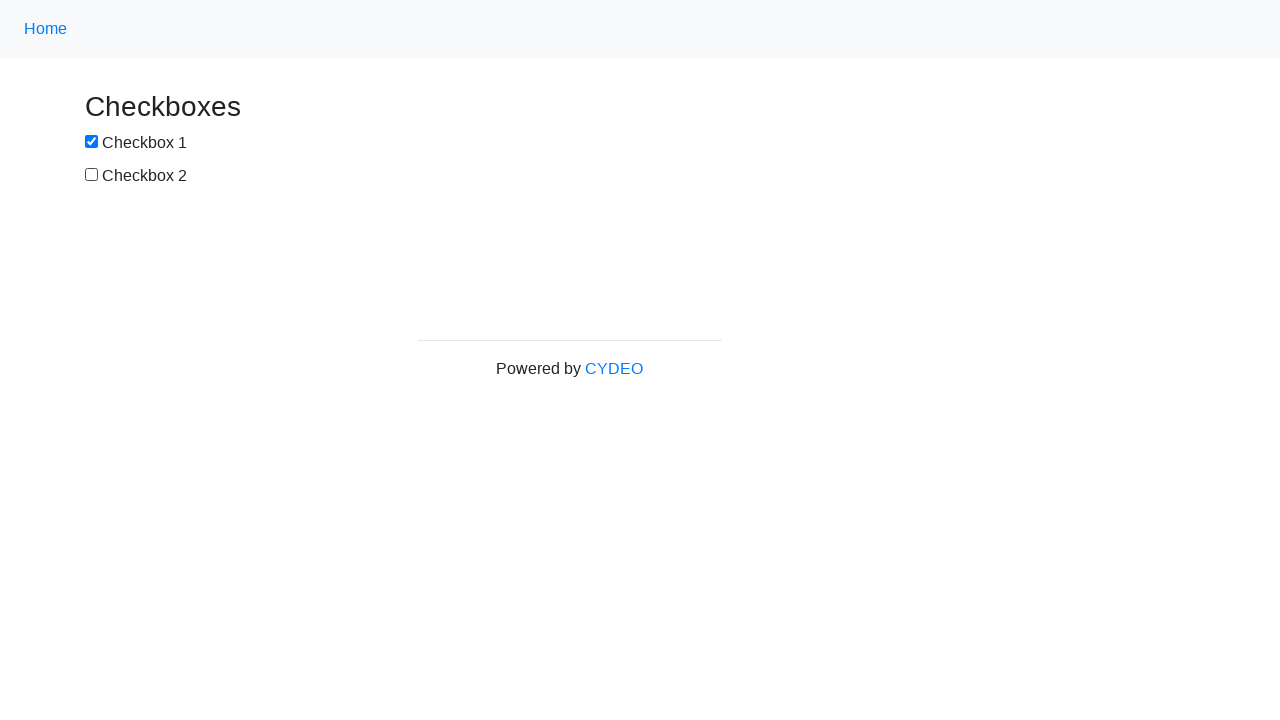